Navigates to the OrangeHRM homepage and waits for the page to load

Starting URL: https://www.orangehrm.com/

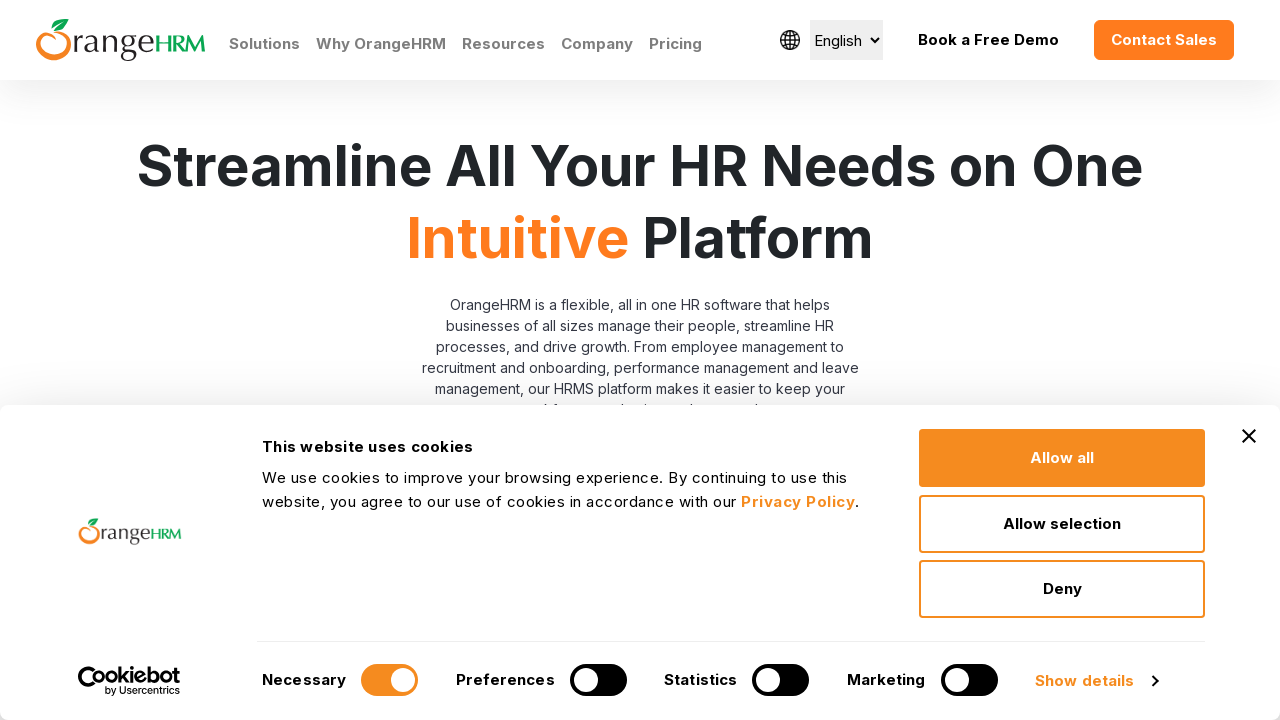

Navigated to OrangeHRM homepage
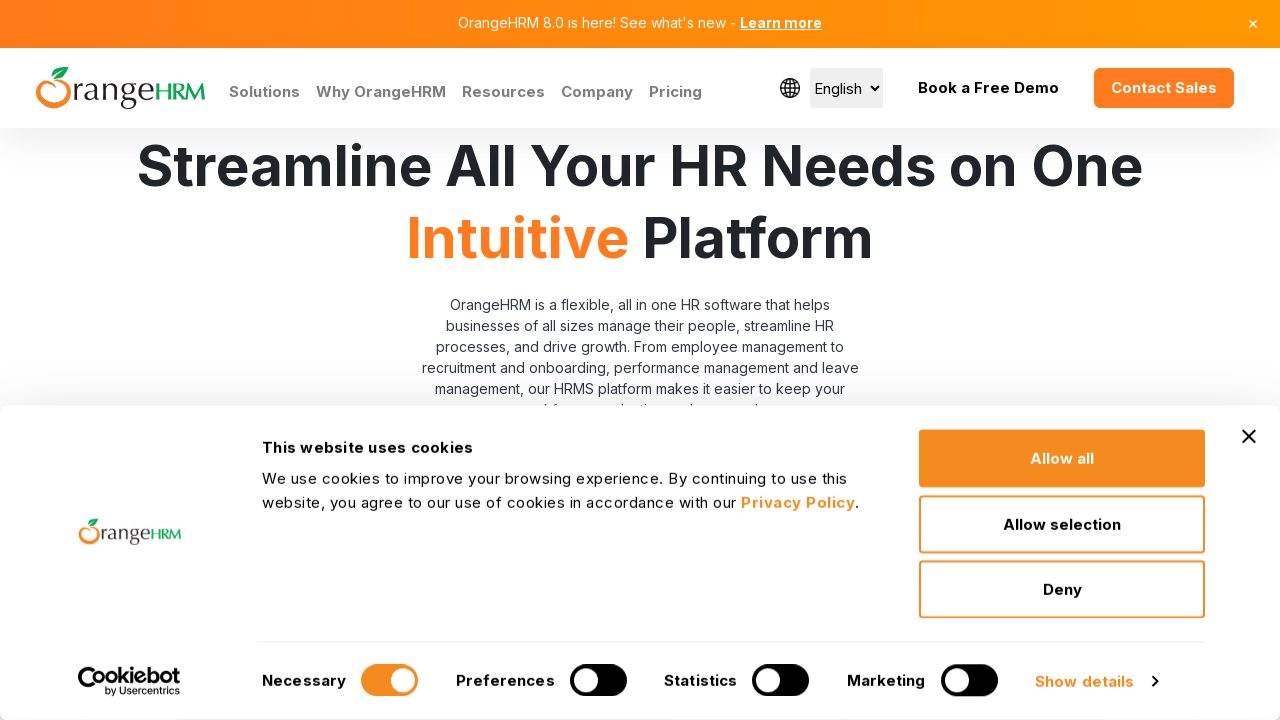

Page DOM content loaded
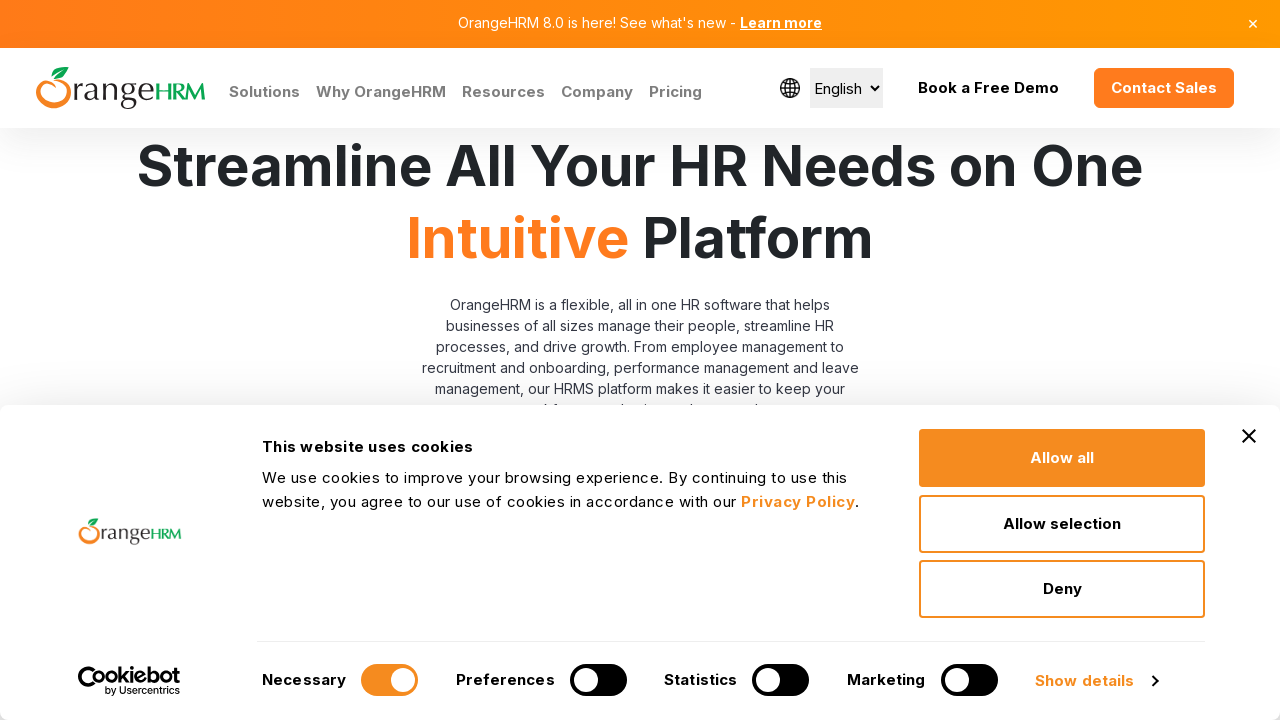

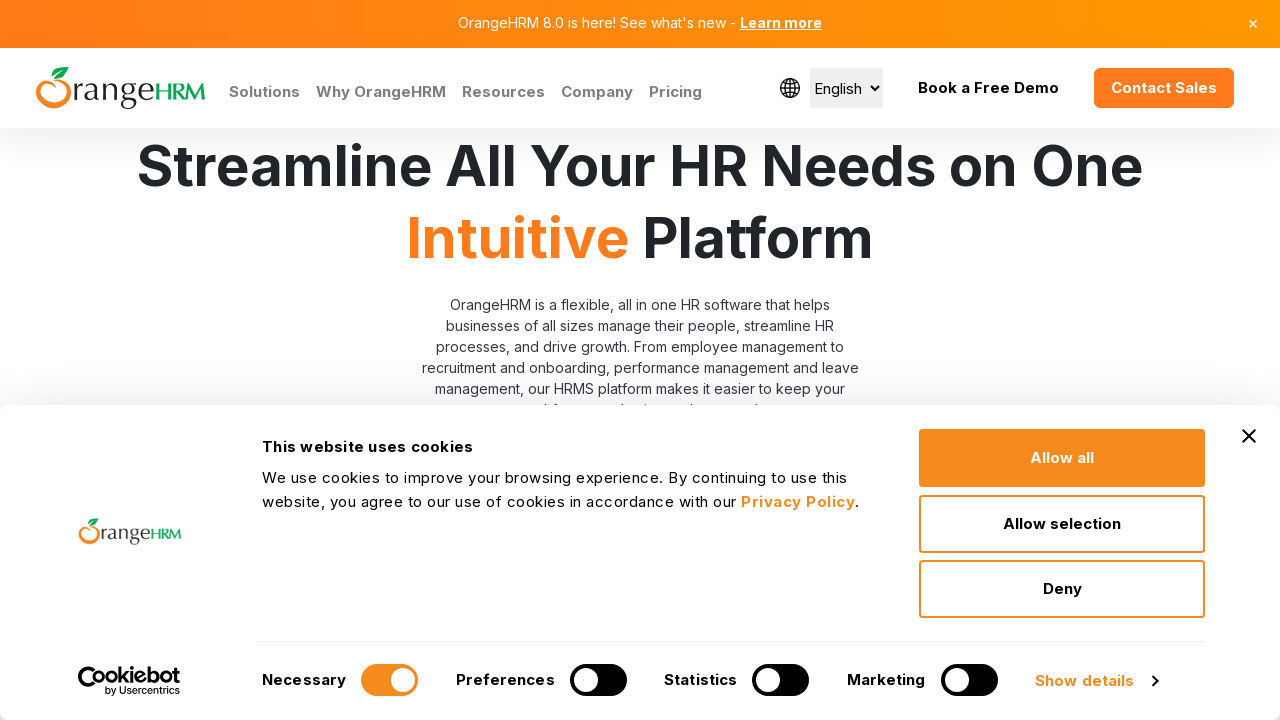